Tests the feedback form submission by filling all required fields and clicking submit, then verifying the success page loads.

Starting URL: http://zero.webappsecurity.com/index.html

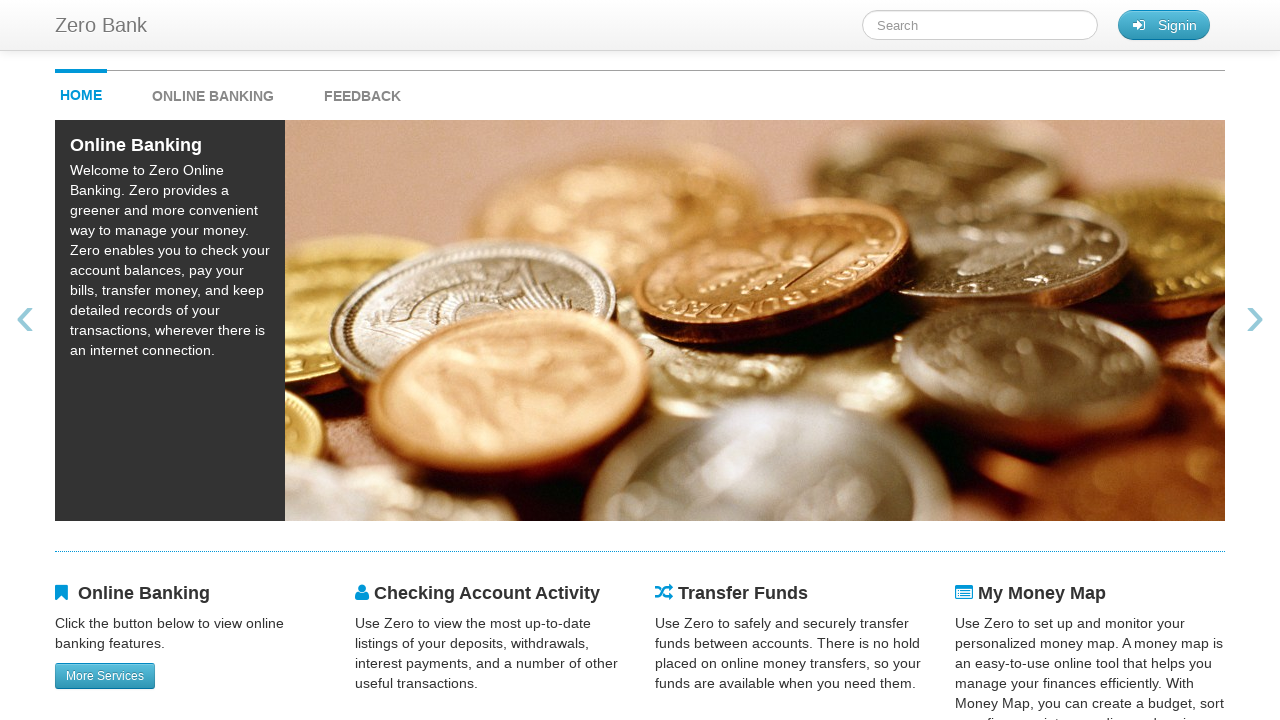

Clicked feedback link to navigate to feedback form at (362, 91) on #feedback
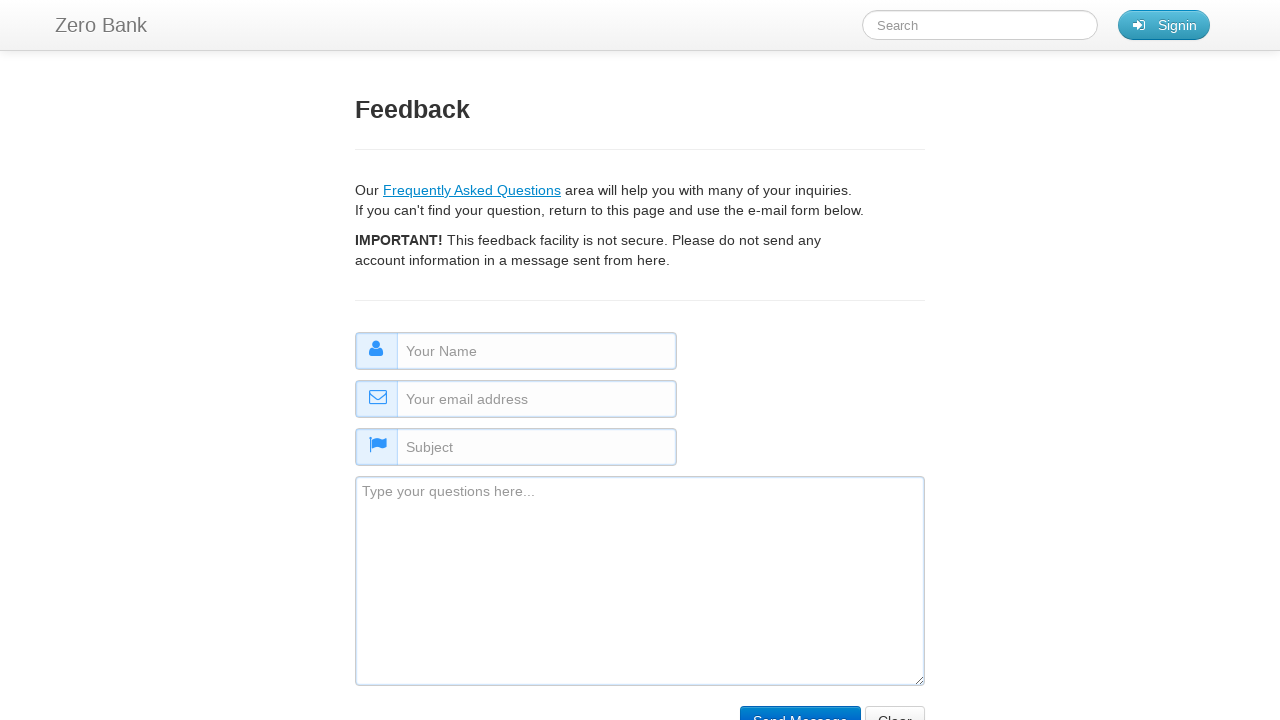

Filled name field with 'Carlos Mendez' on #name
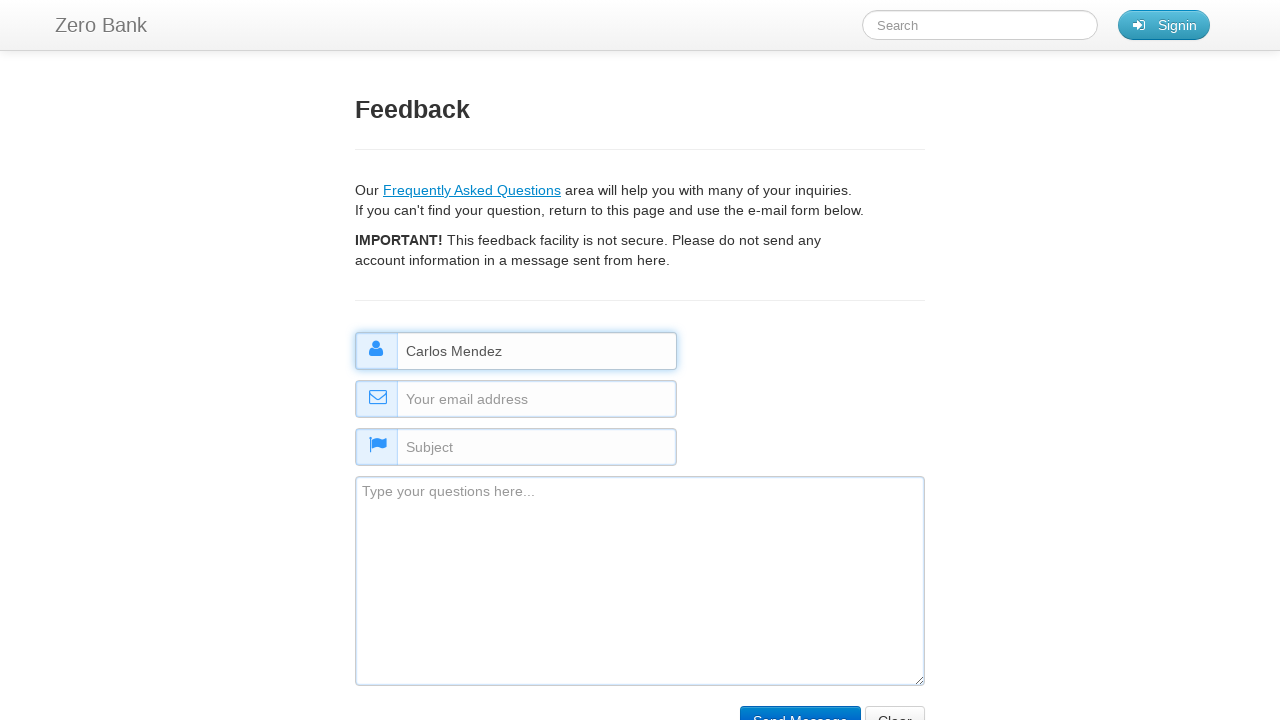

Filled email field with 'carlos.mendez@example.org' on #email
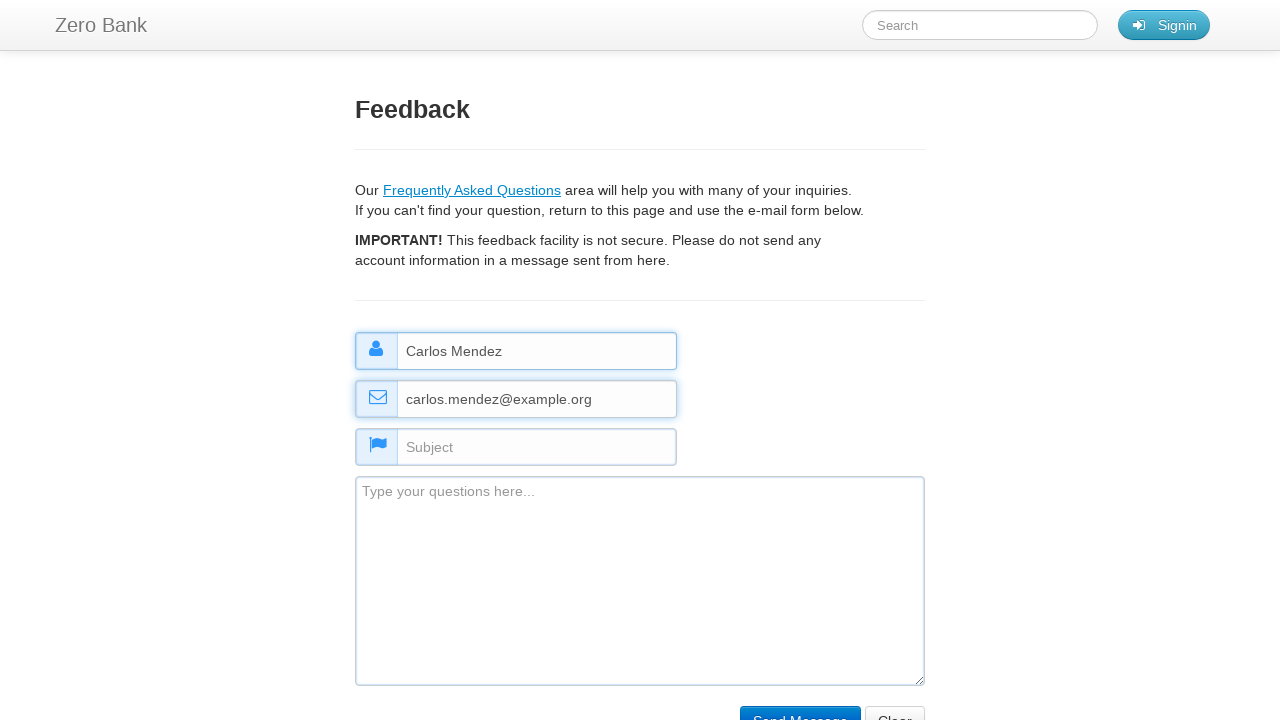

Filled subject field with 'Product Inquiry Question' on #subject
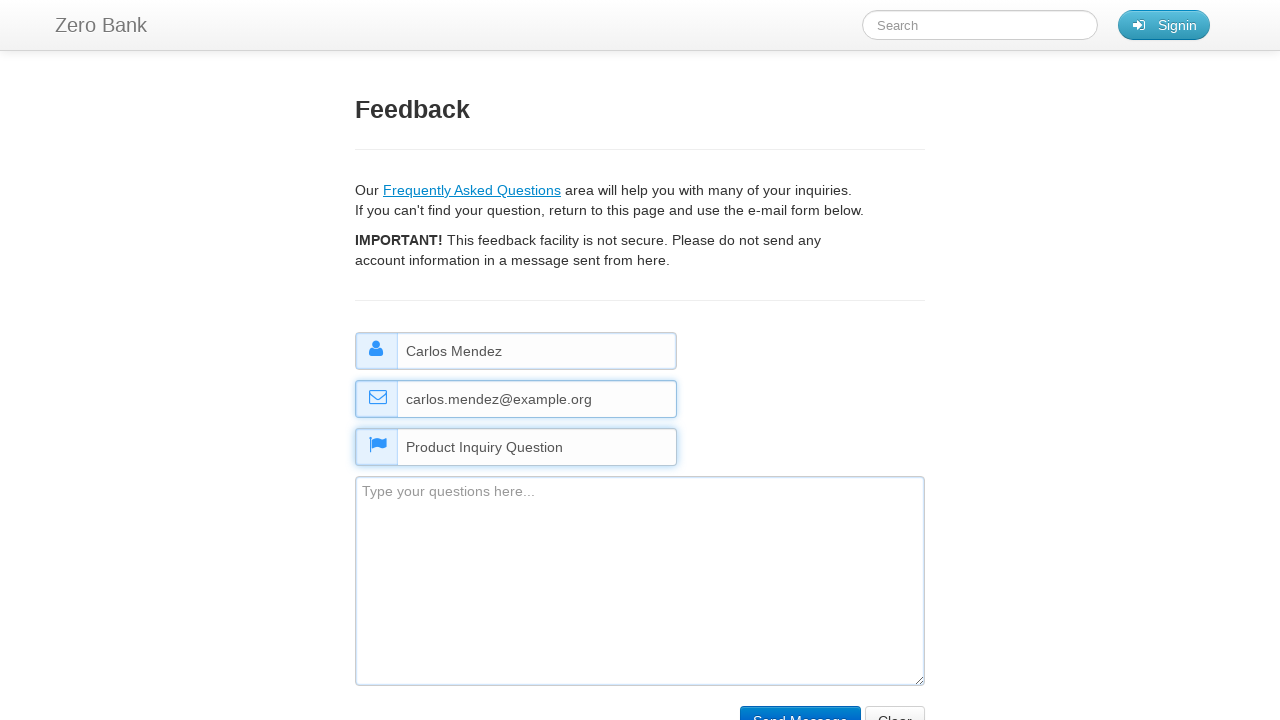

Filled comment field with service inquiry message on #comment
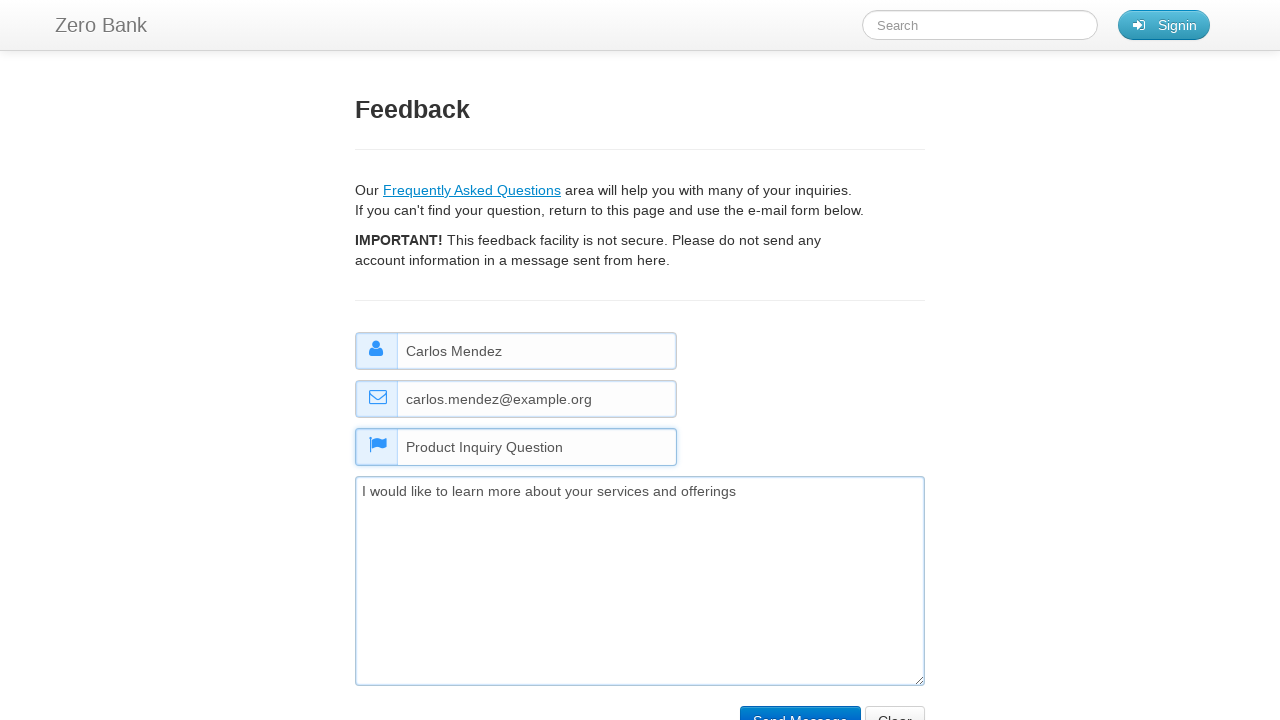

Clicked submit button to submit feedback form at (800, 705) on input[type="submit"]
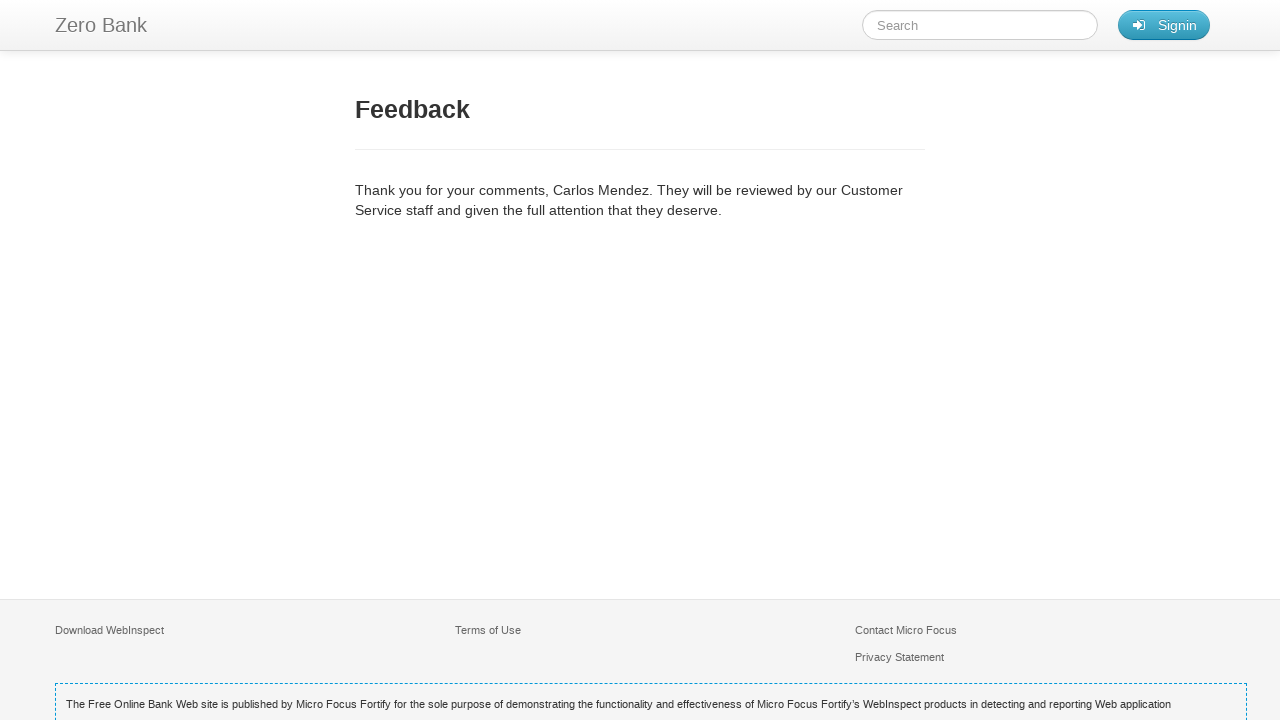

Feedback form submission success page loaded with confirmation title
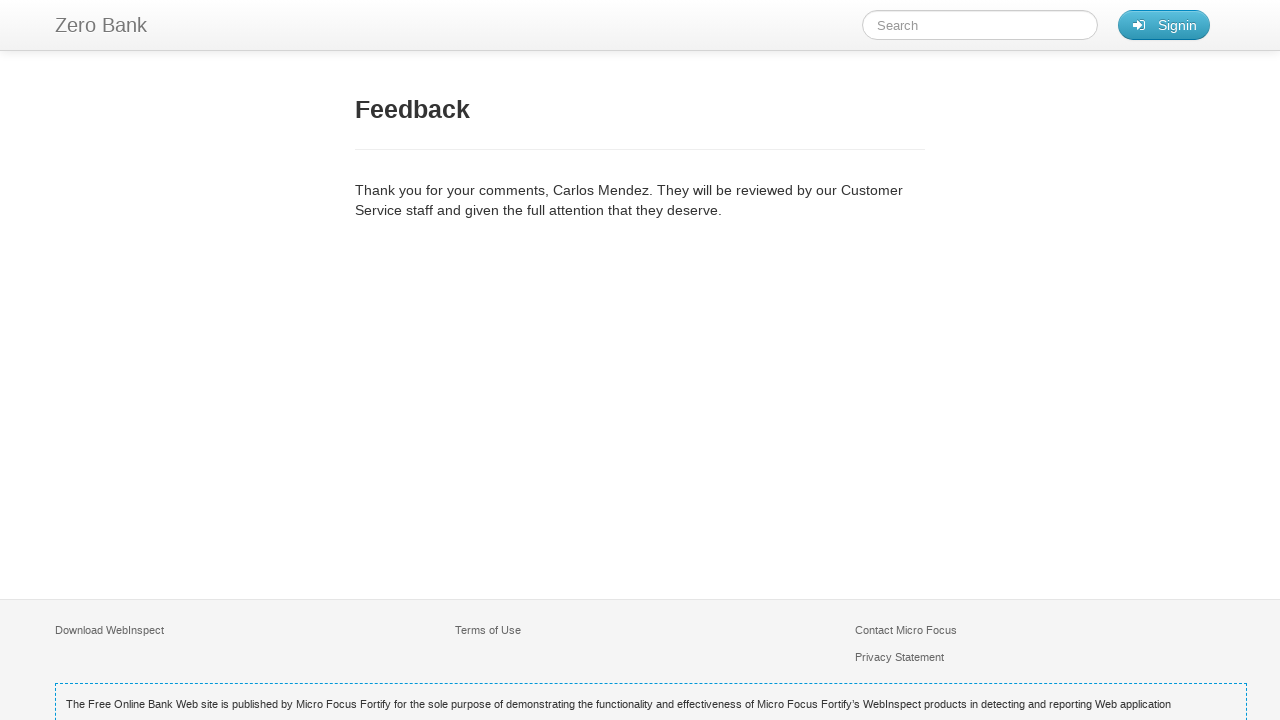

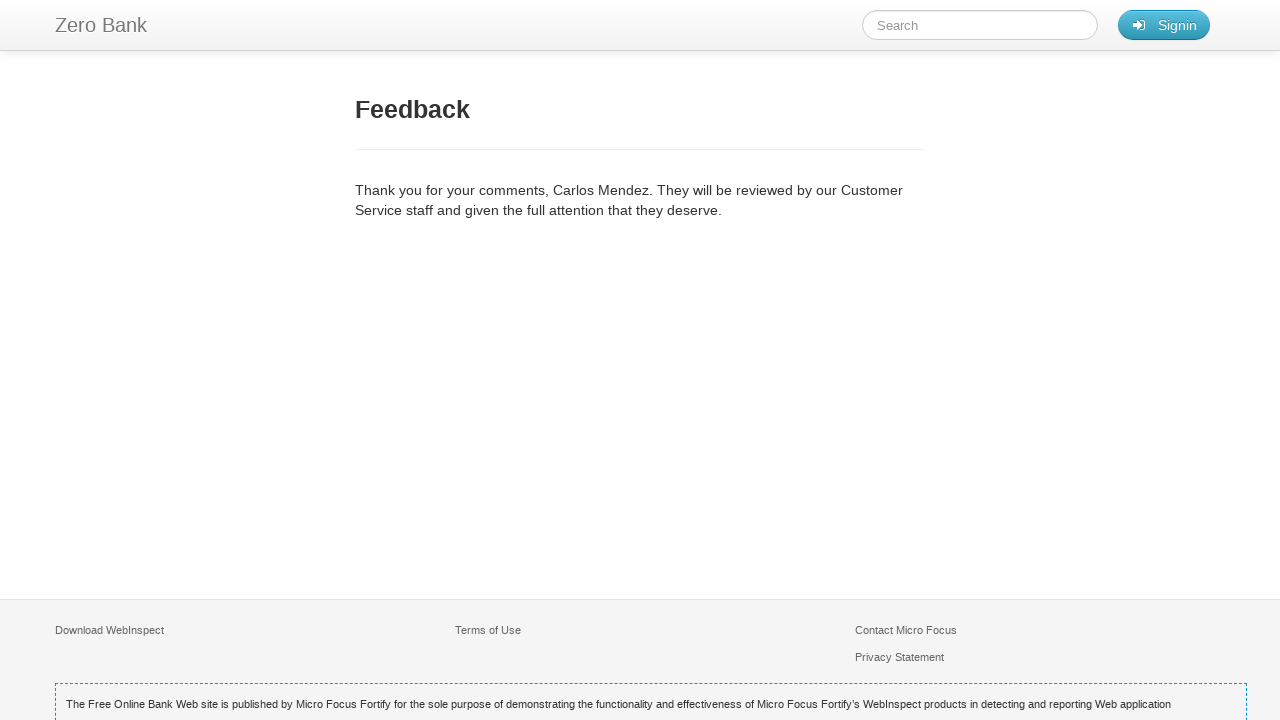